Navigates to Edureka website and verifies the page title is correctly loaded

Starting URL: https://www.edureka.co

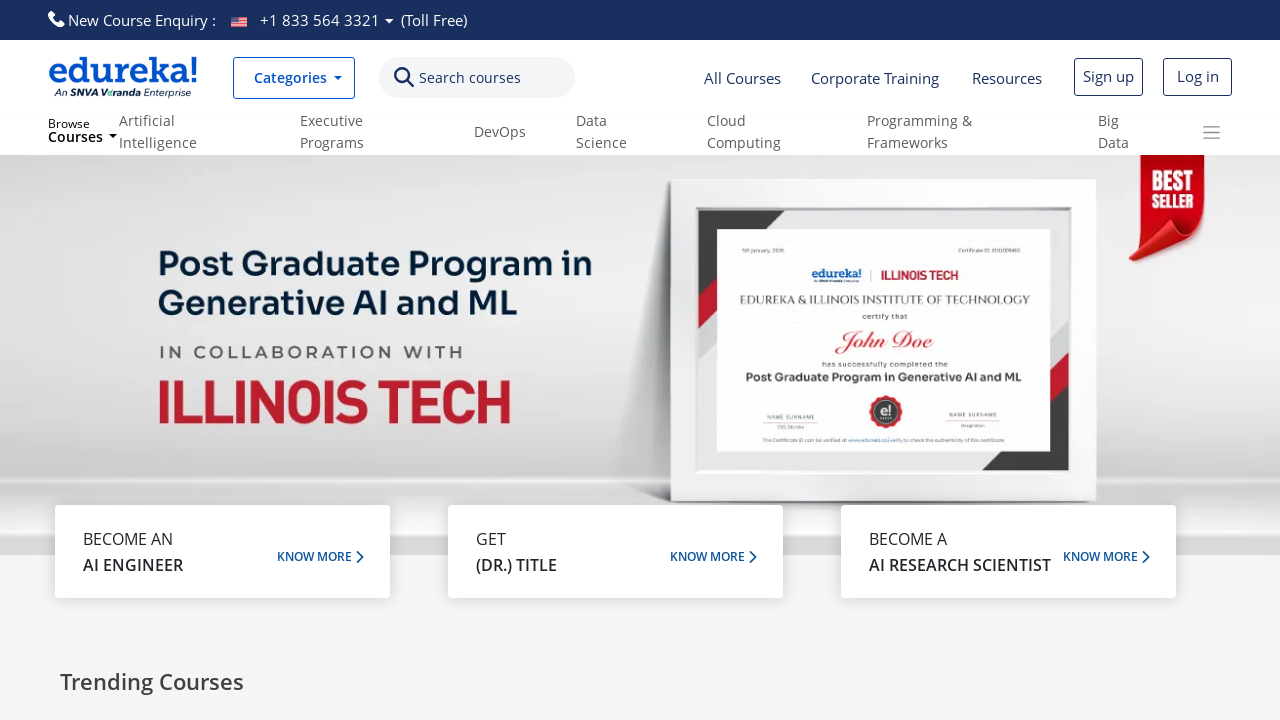

Navigated to https://www.edureka.co
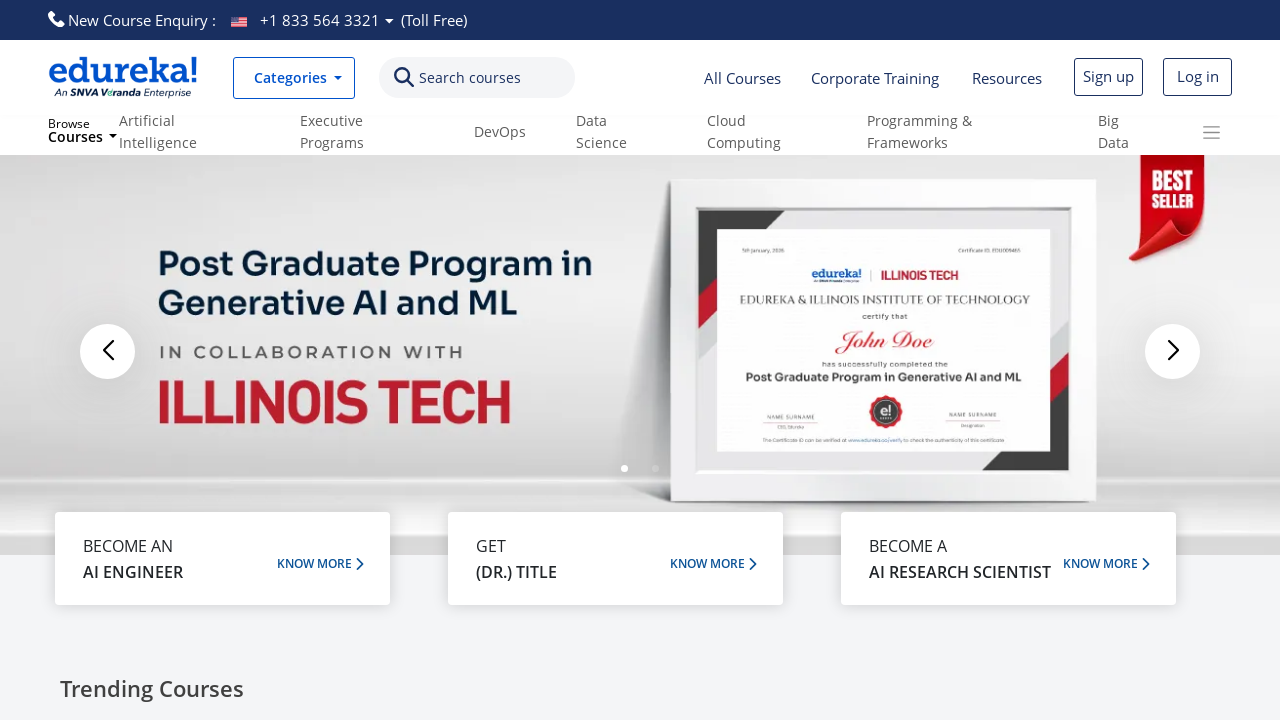

Page fully loaded - DOM content ready
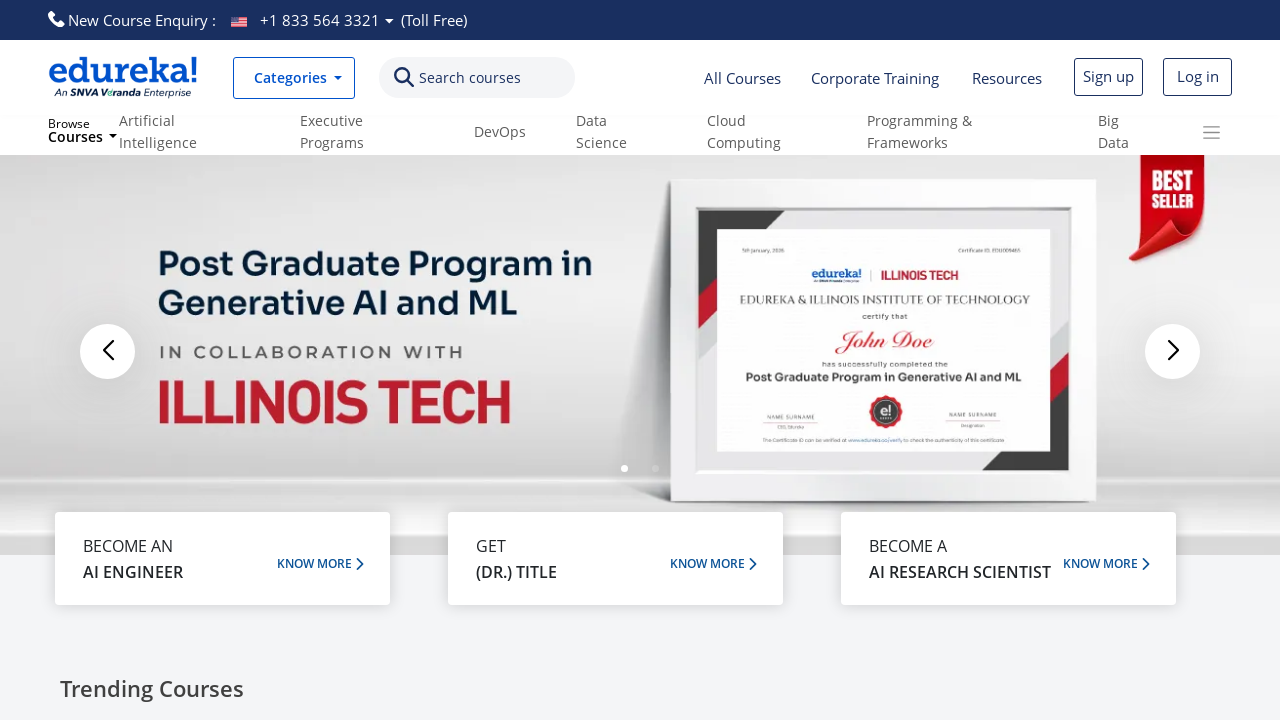

Retrieved page title: Instructor-Led Online Training with 24X7 Lifetime Support | Edureka
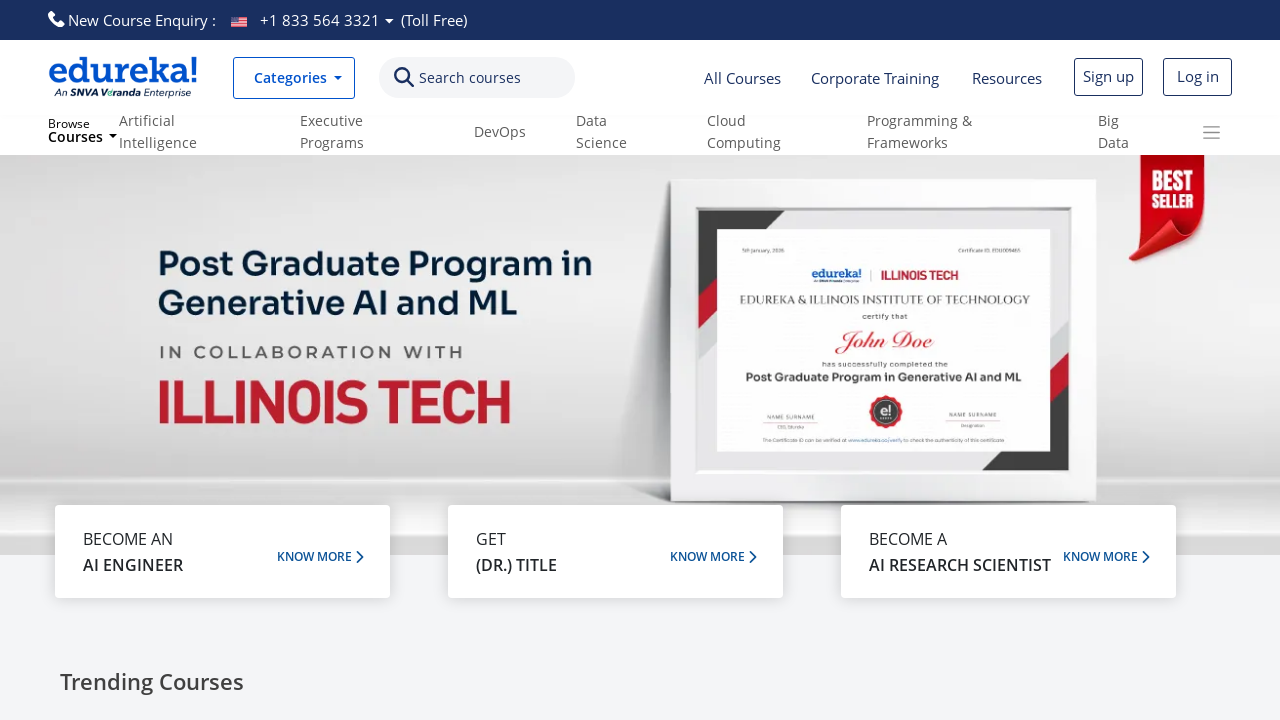

Verified page title is not empty - test passed
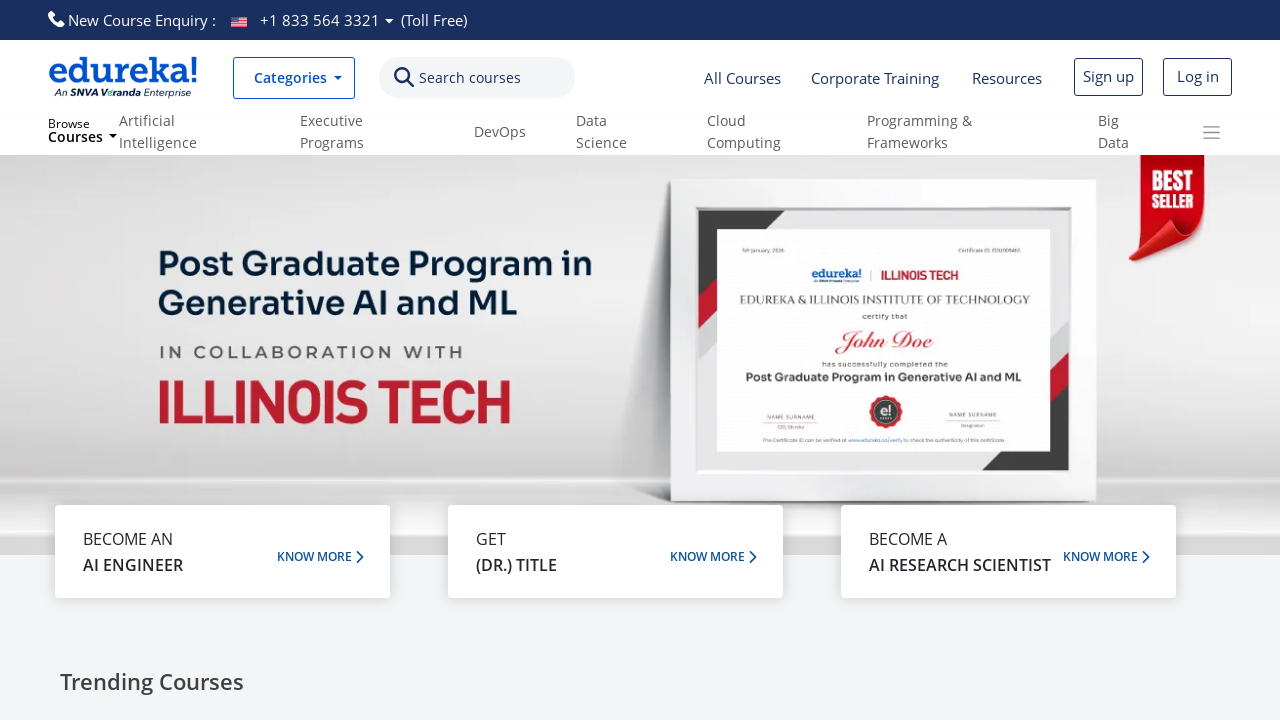

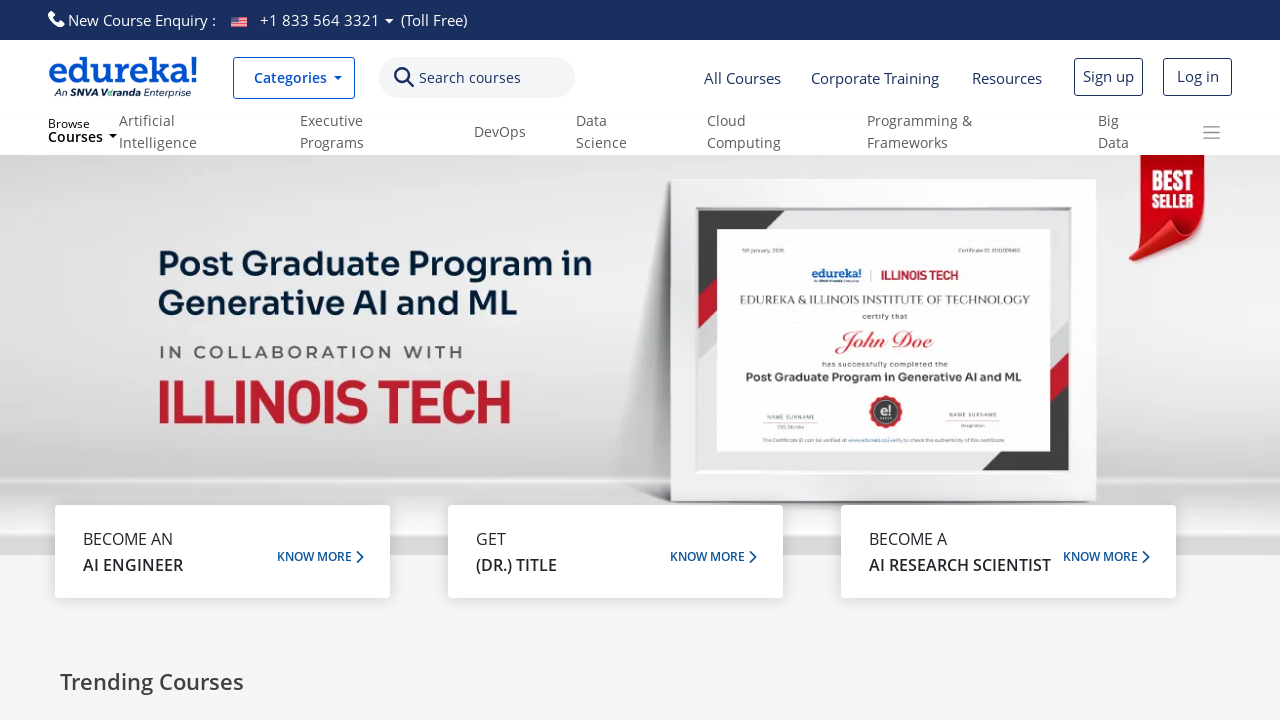